Tests editing a todo item by double-clicking and entering new text

Starting URL: https://demo.playwright.dev/todomvc

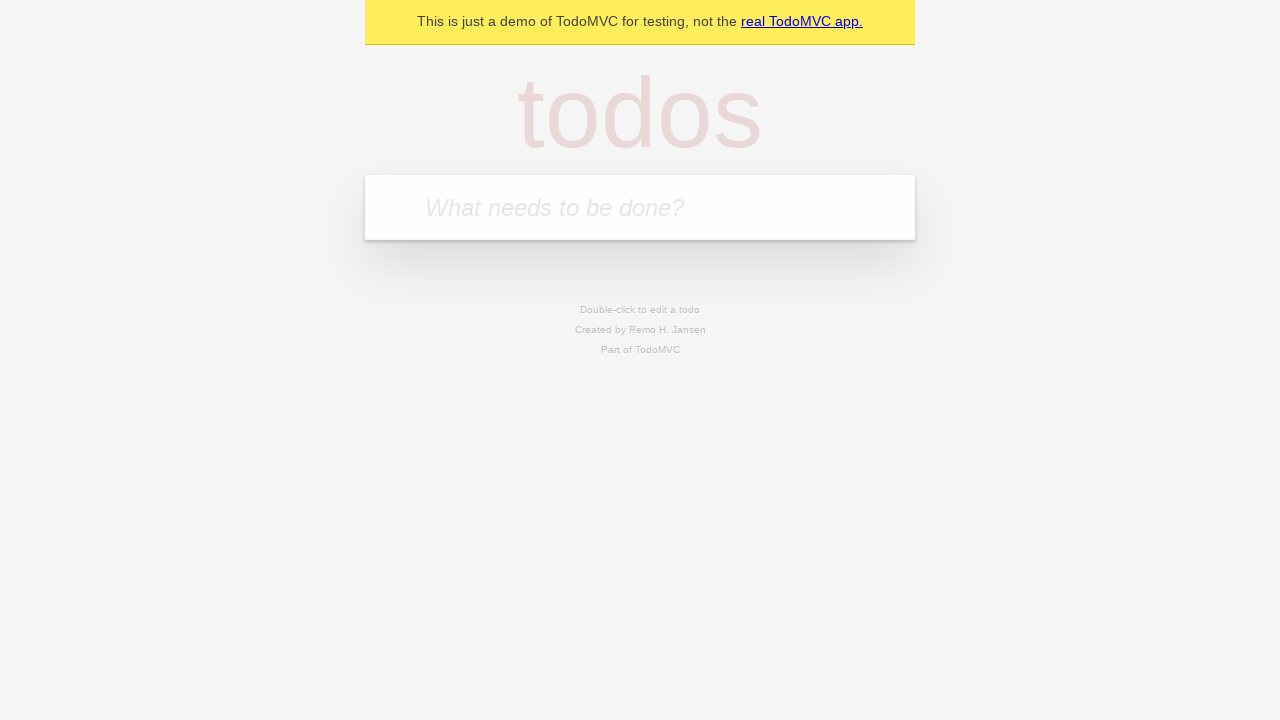

Filled todo input with 'buy some cheese' on internal:attr=[placeholder="What needs to be done?"i]
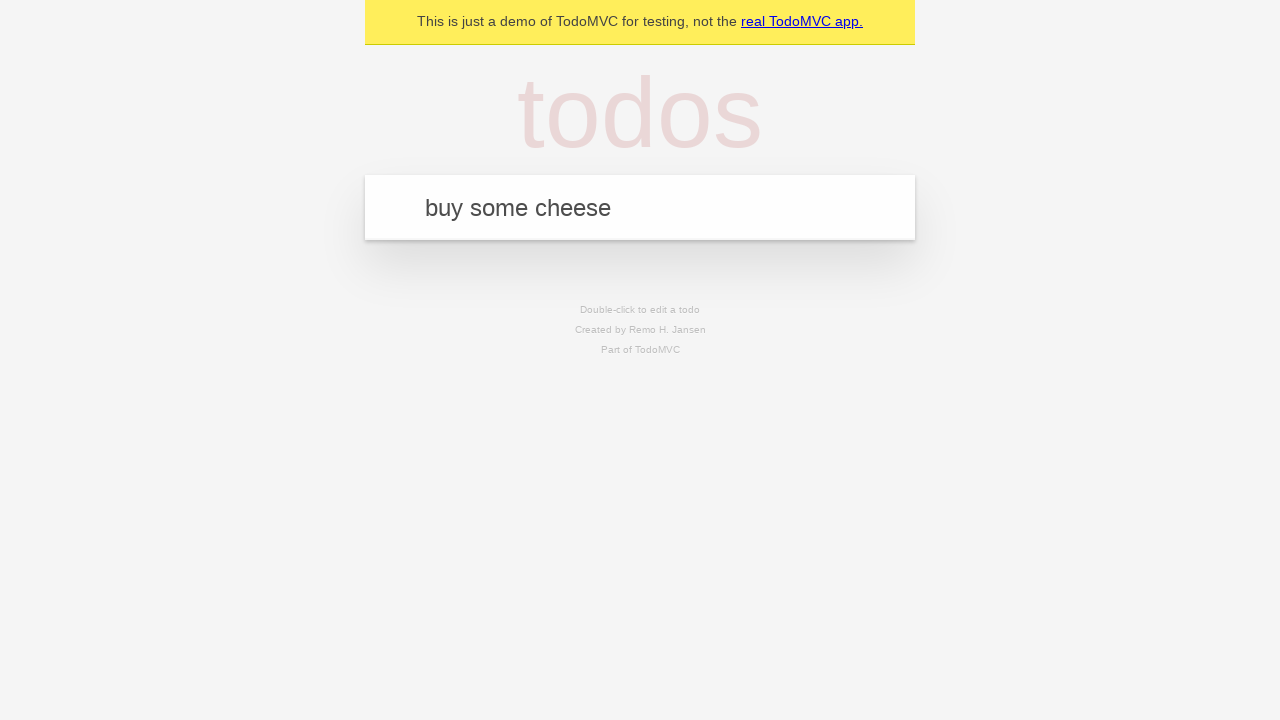

Pressed Enter to create first todo item on internal:attr=[placeholder="What needs to be done?"i]
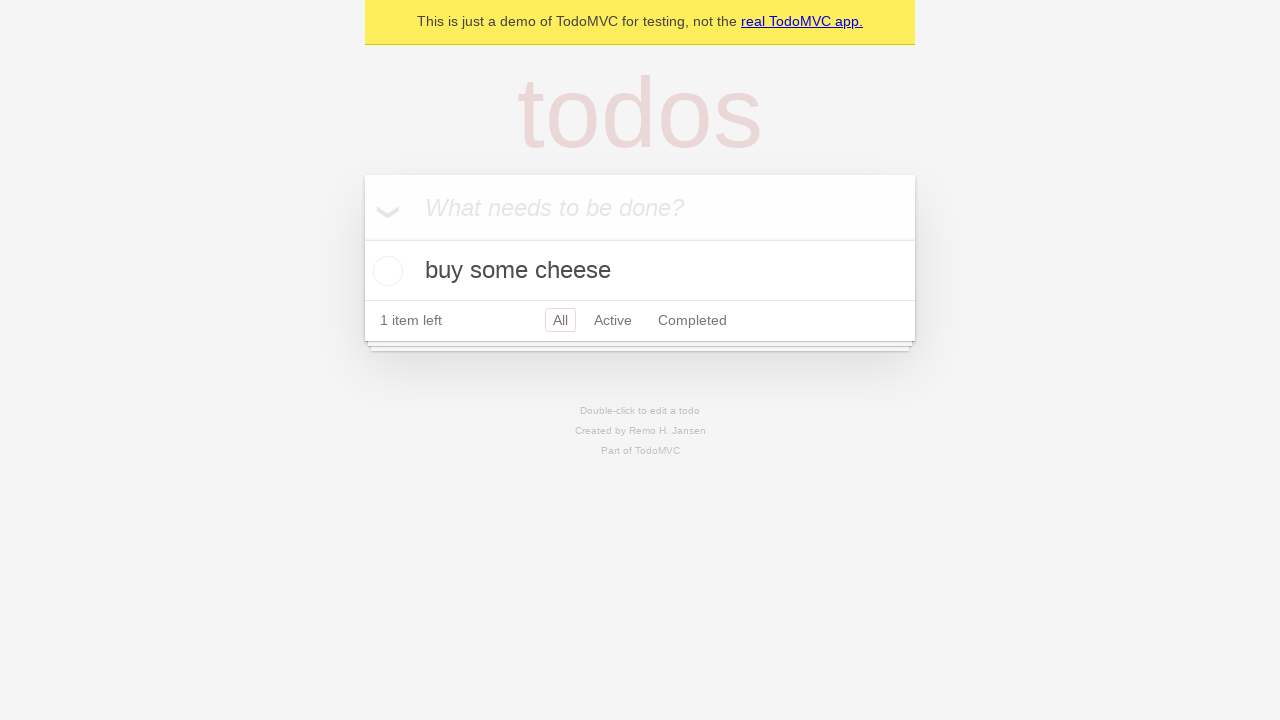

Filled todo input with 'feed the cat' on internal:attr=[placeholder="What needs to be done?"i]
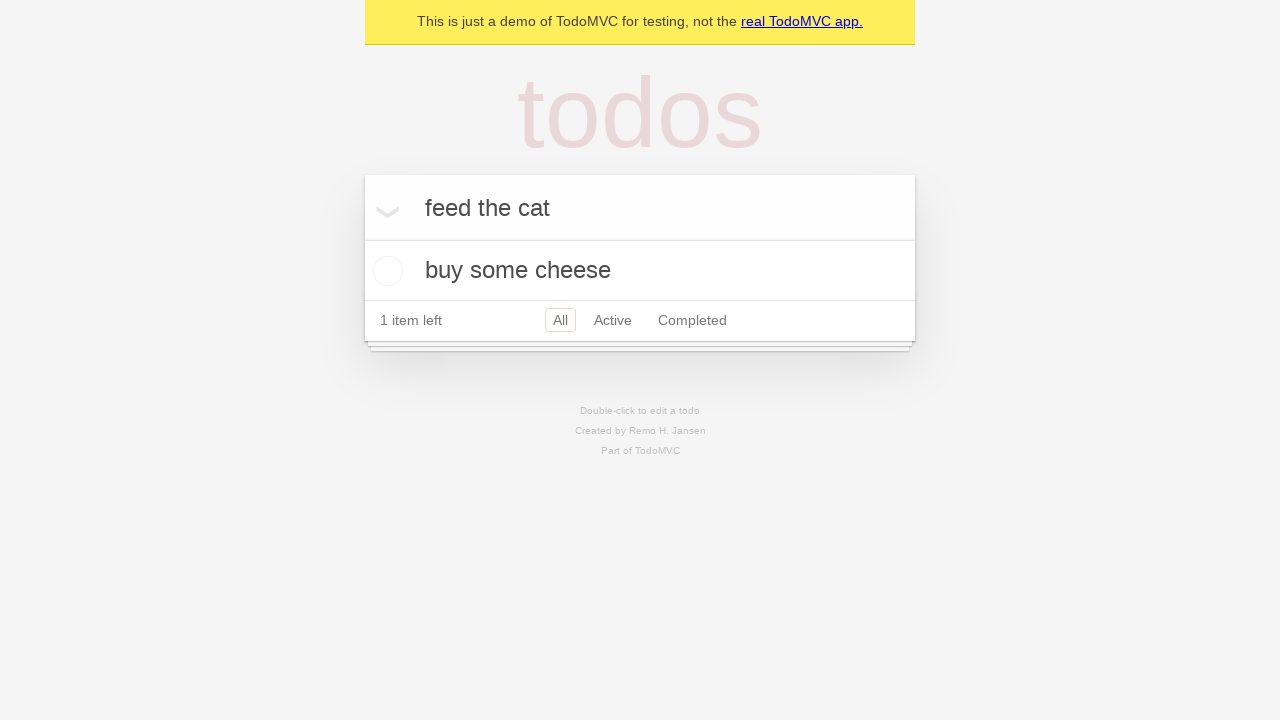

Pressed Enter to create second todo item on internal:attr=[placeholder="What needs to be done?"i]
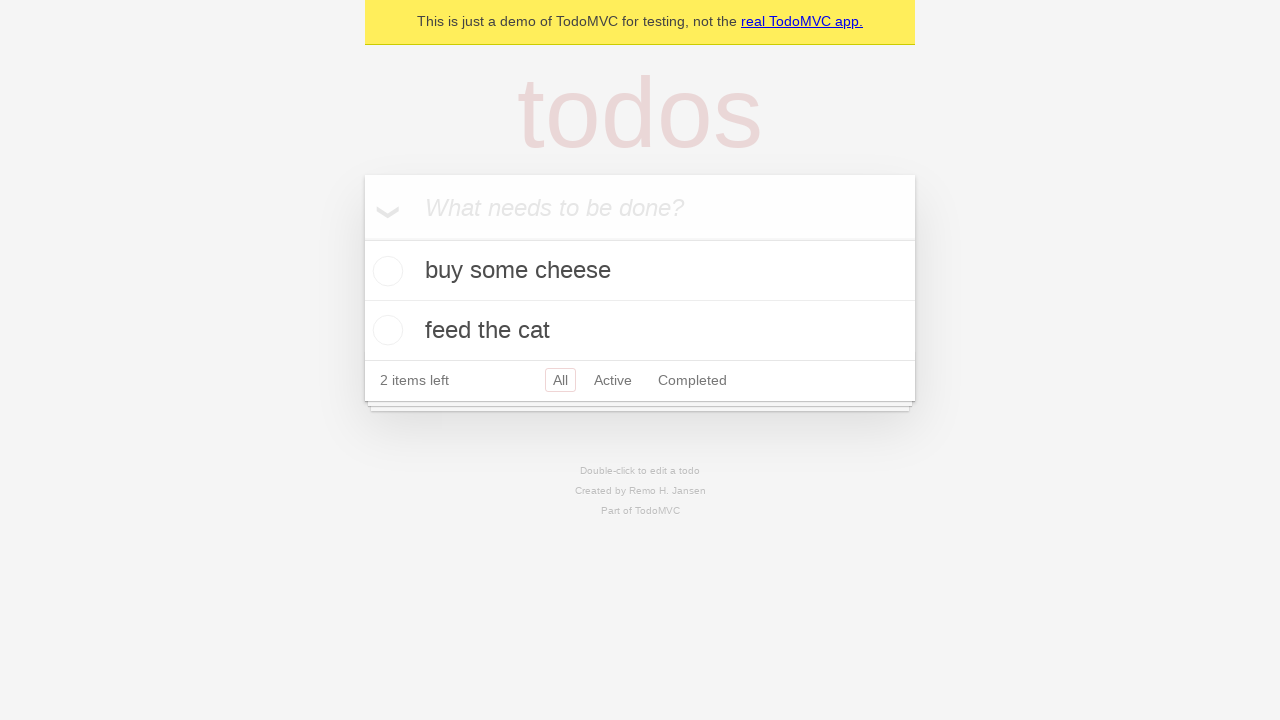

Filled todo input with 'book a doctors appointment' on internal:attr=[placeholder="What needs to be done?"i]
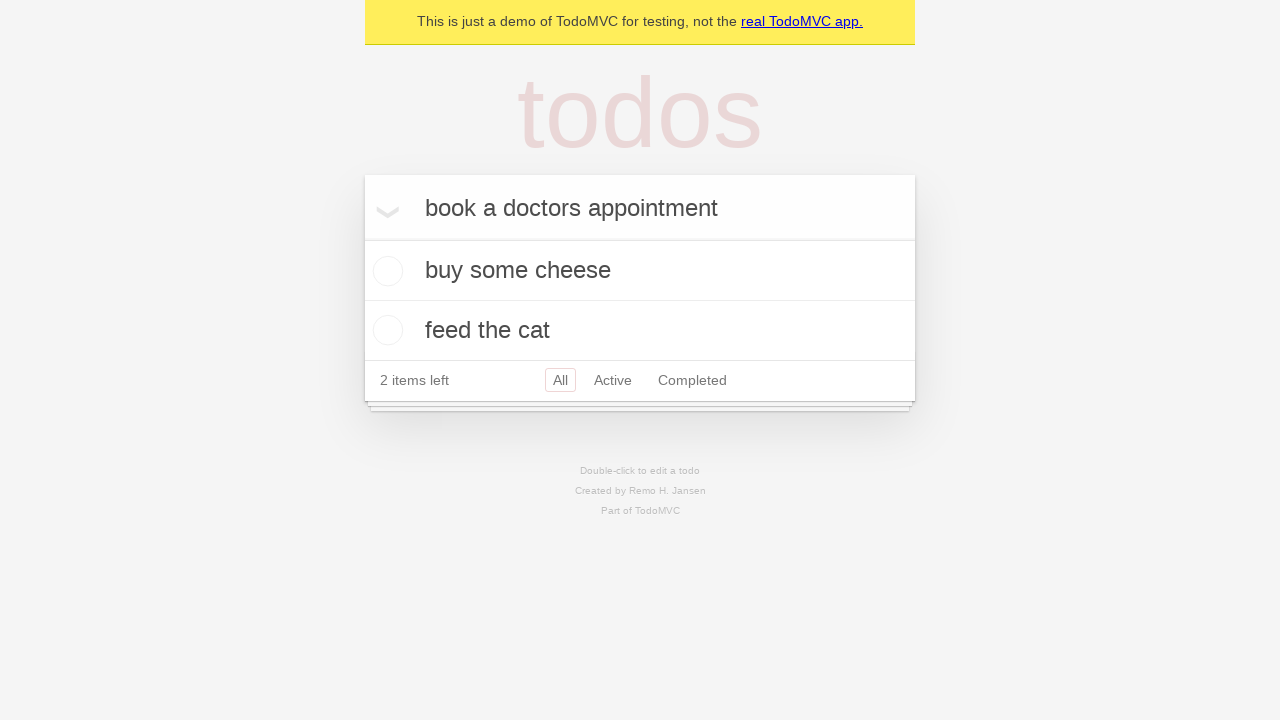

Pressed Enter to create third todo item on internal:attr=[placeholder="What needs to be done?"i]
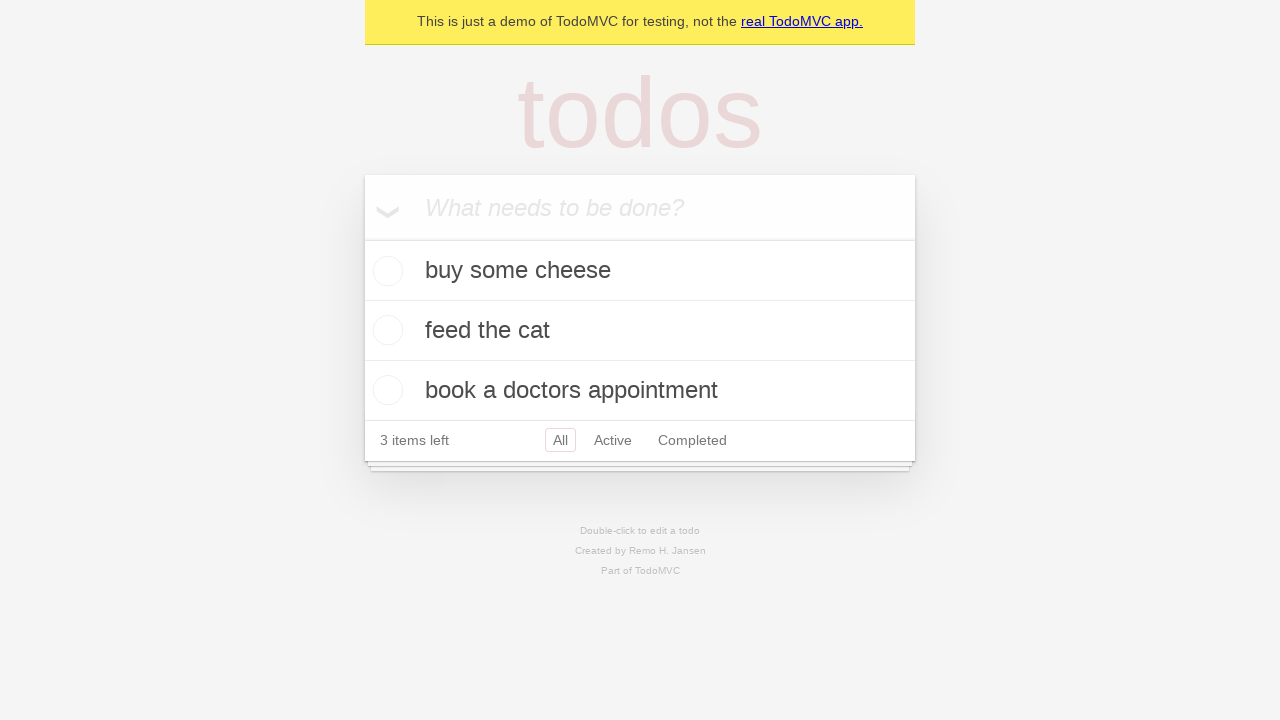

Double-clicked second todo item to enter edit mode at (640, 331) on internal:testid=[data-testid="todo-item"s] >> nth=1
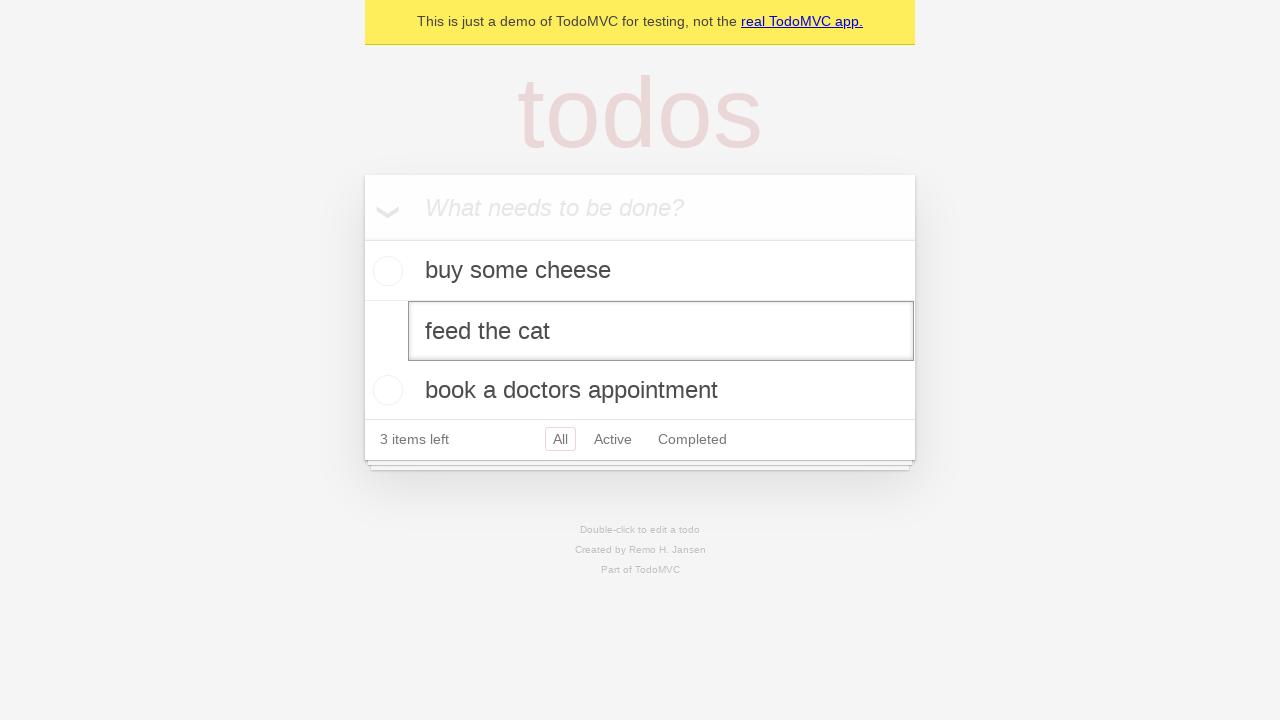

Filled edit textbox with 'buy some sausages' on internal:testid=[data-testid="todo-item"s] >> nth=1 >> internal:role=textbox[nam
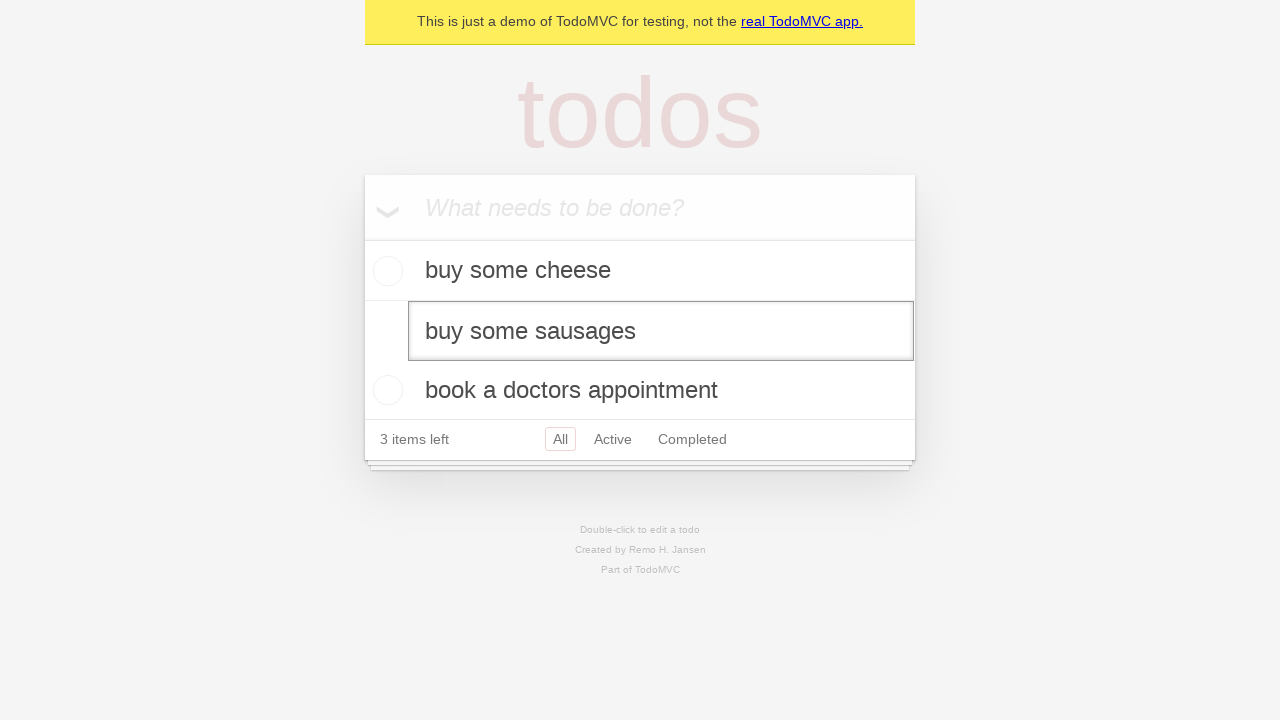

Pressed Enter to save edited todo item on internal:testid=[data-testid="todo-item"s] >> nth=1 >> internal:role=textbox[nam
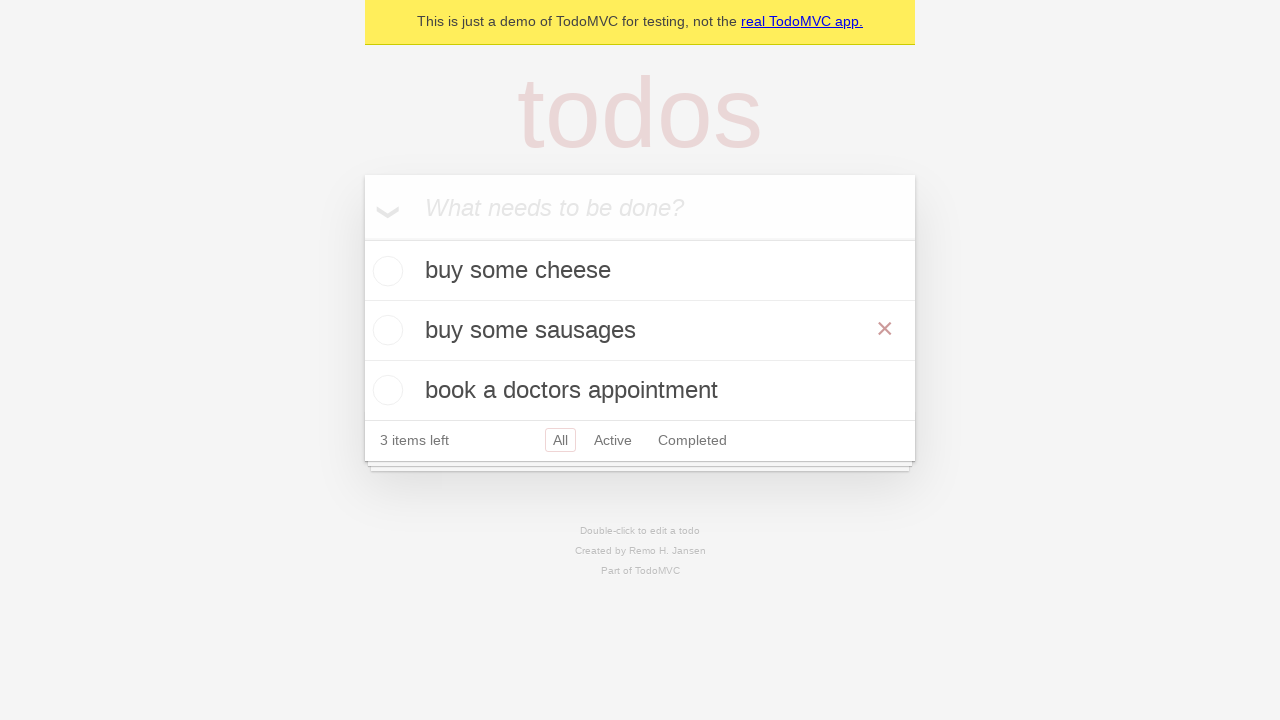

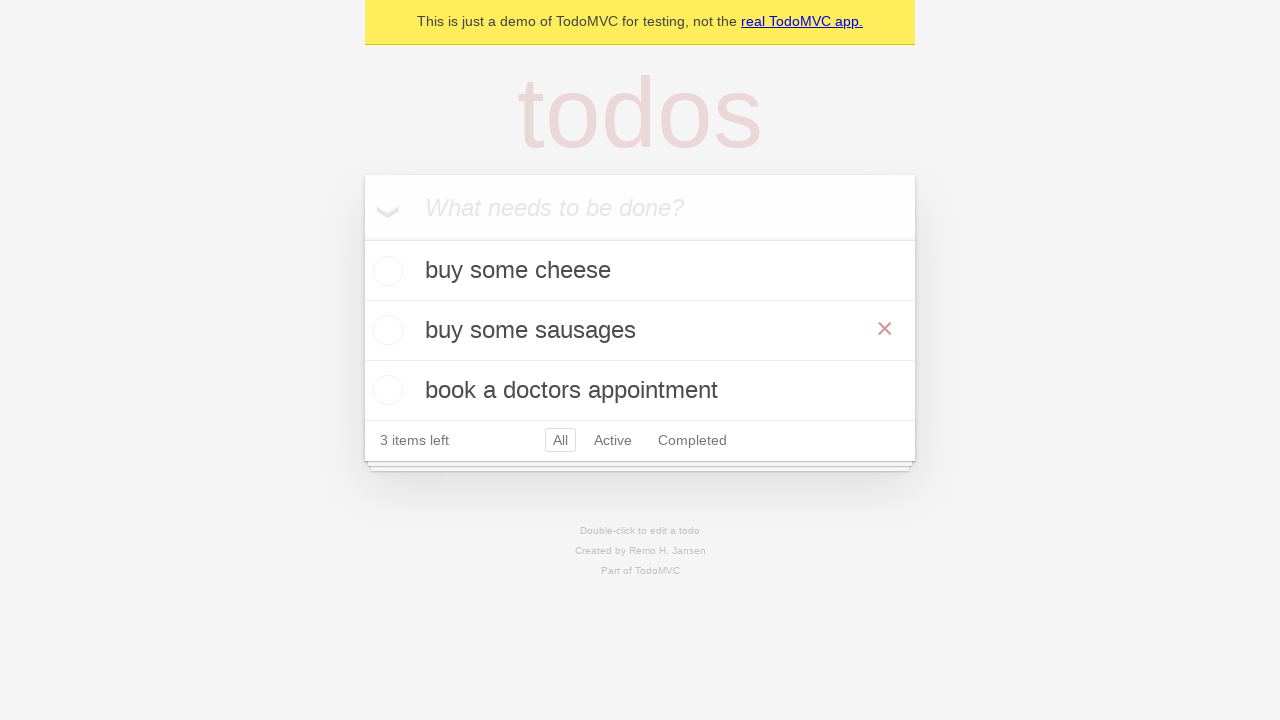